Tests drag and drop functionality on jQuery UI's draggable demo page by dragging an element 100 pixels in both x and y directions

Starting URL: https://jqueryui.com/draggable/

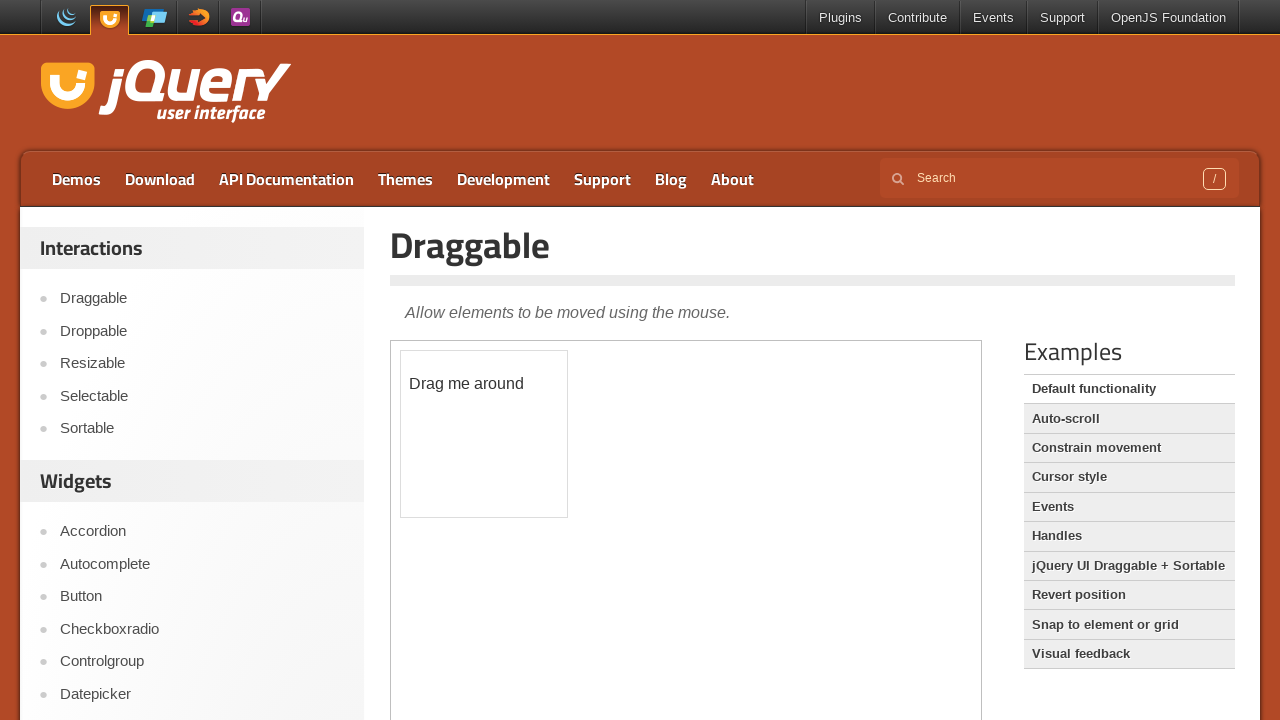

Located the iframe containing the draggable element
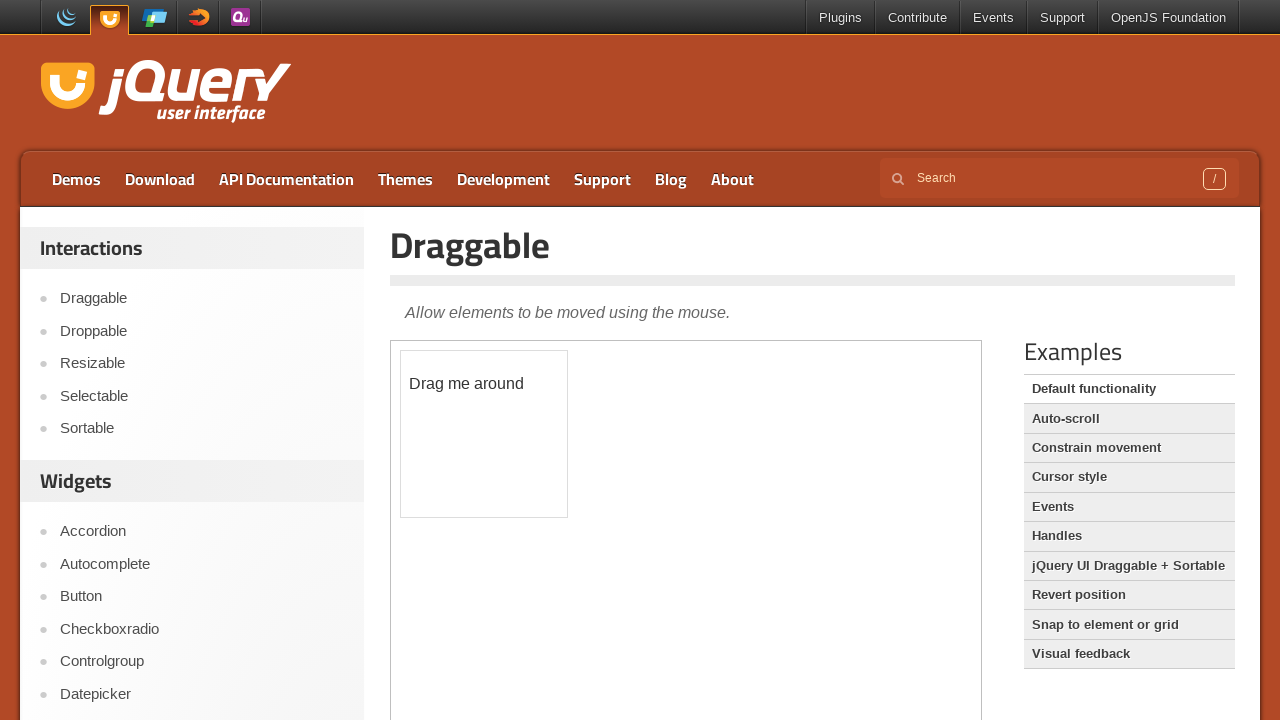

Located the draggable element with id 'draggable'
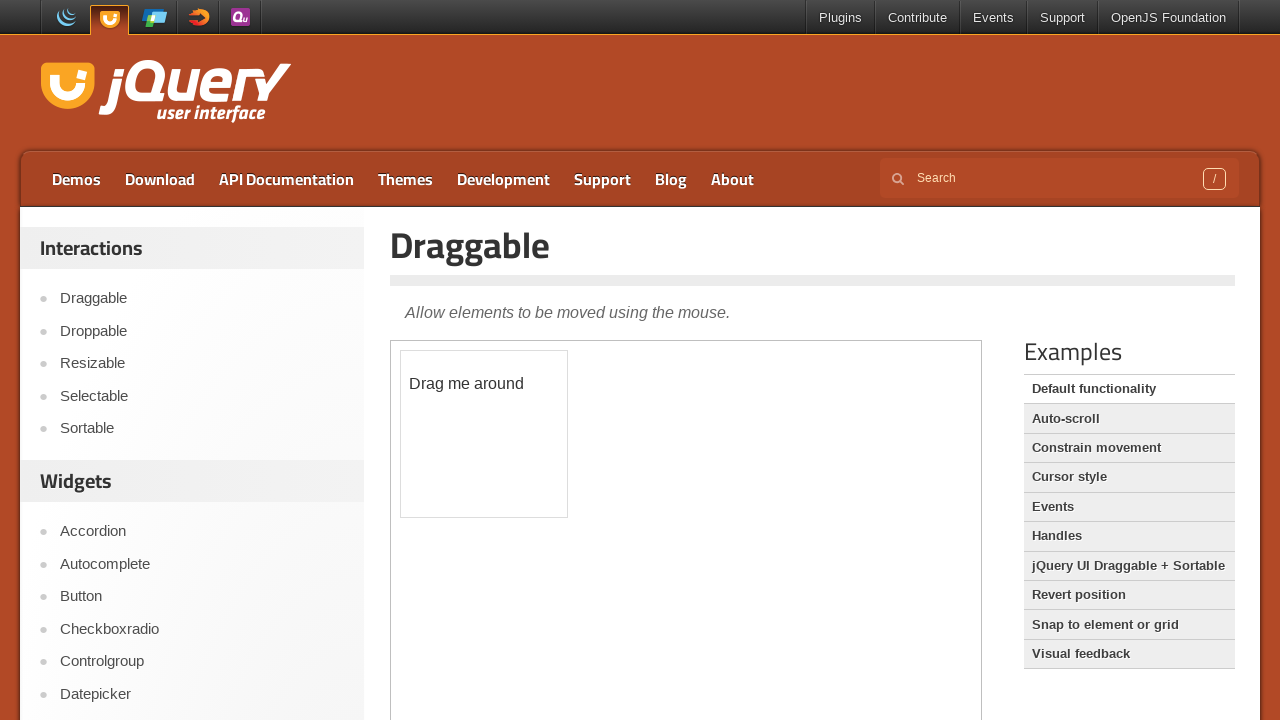

Draggable element is now visible
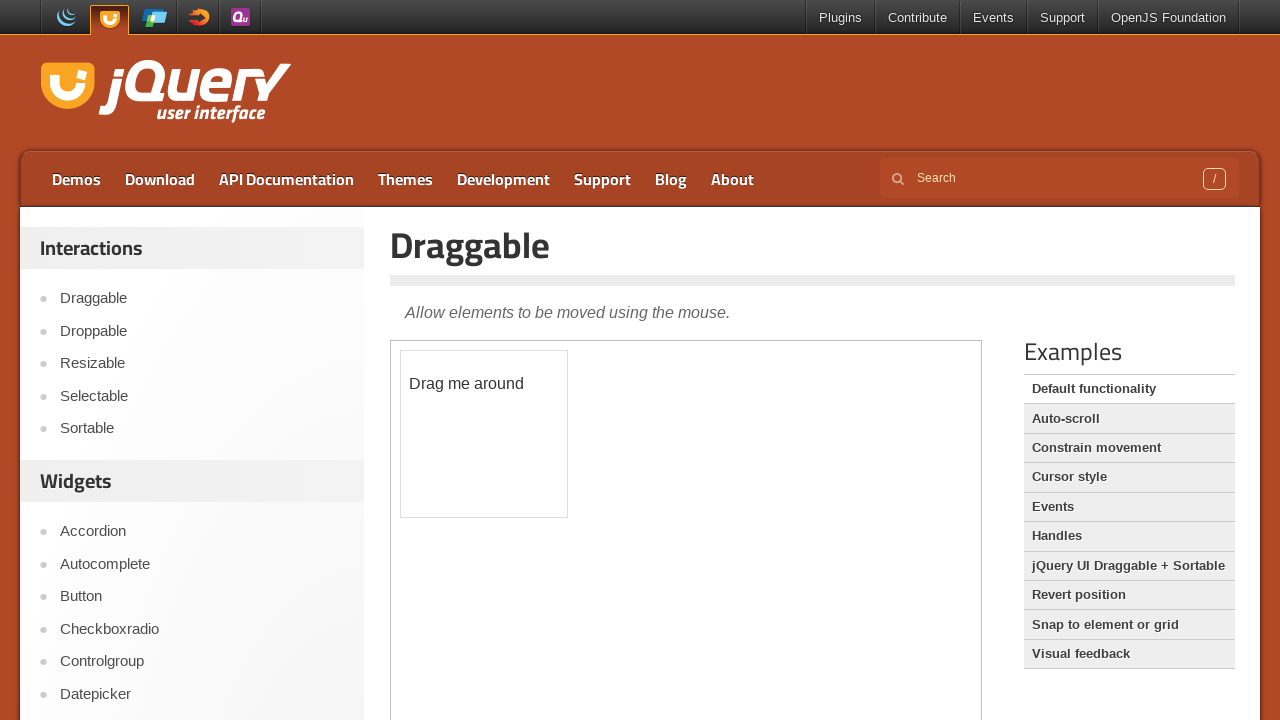

Retrieved bounding box of draggable element
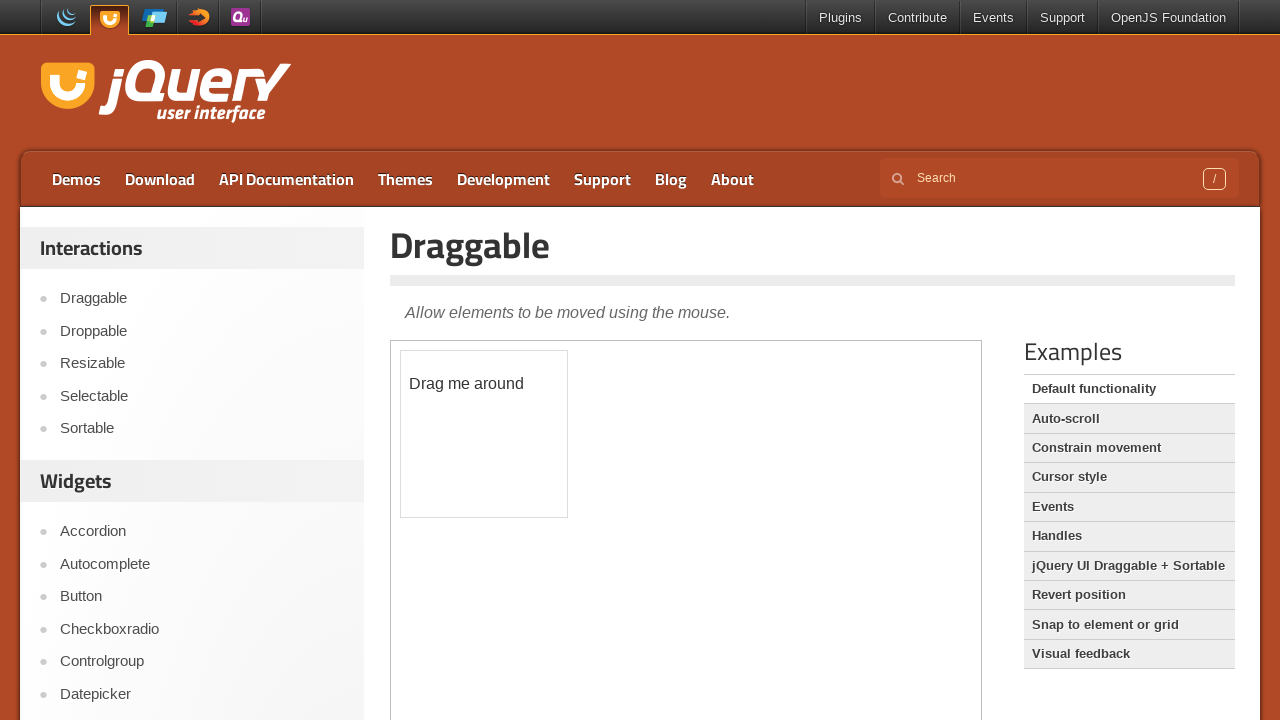

Moved mouse to center of draggable element at (484, 434)
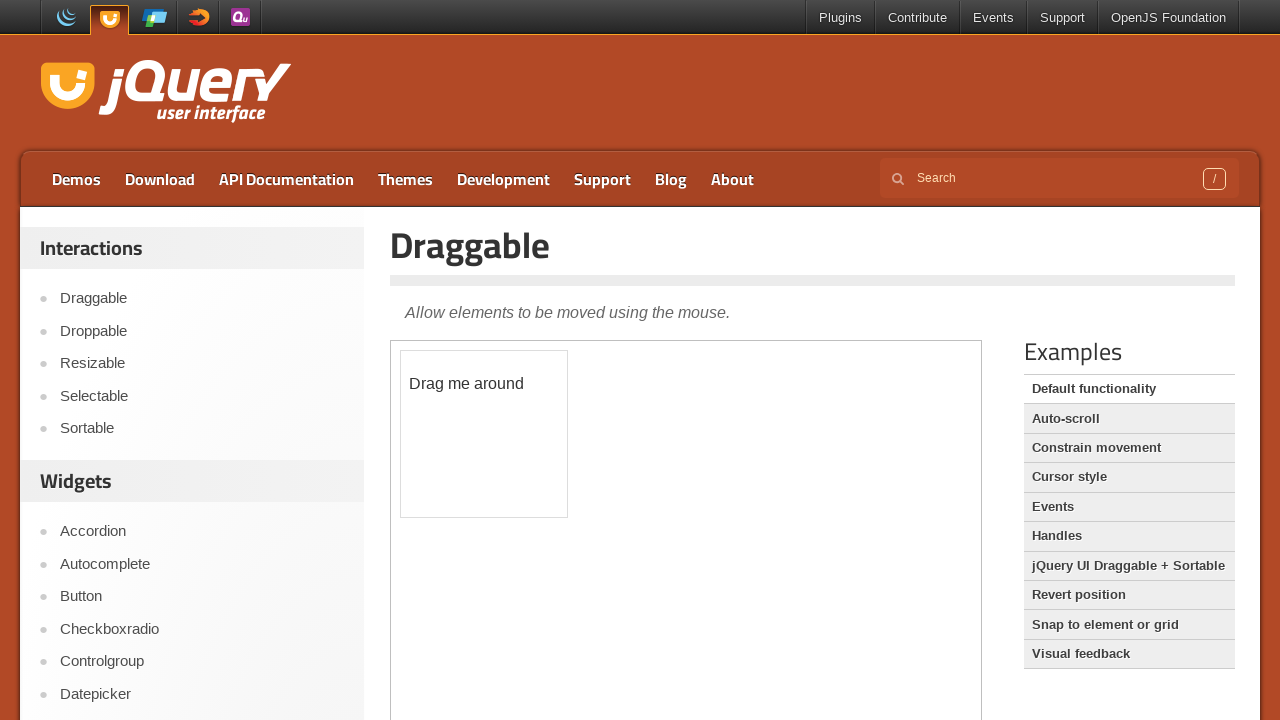

Pressed mouse button down to start drag at (484, 434)
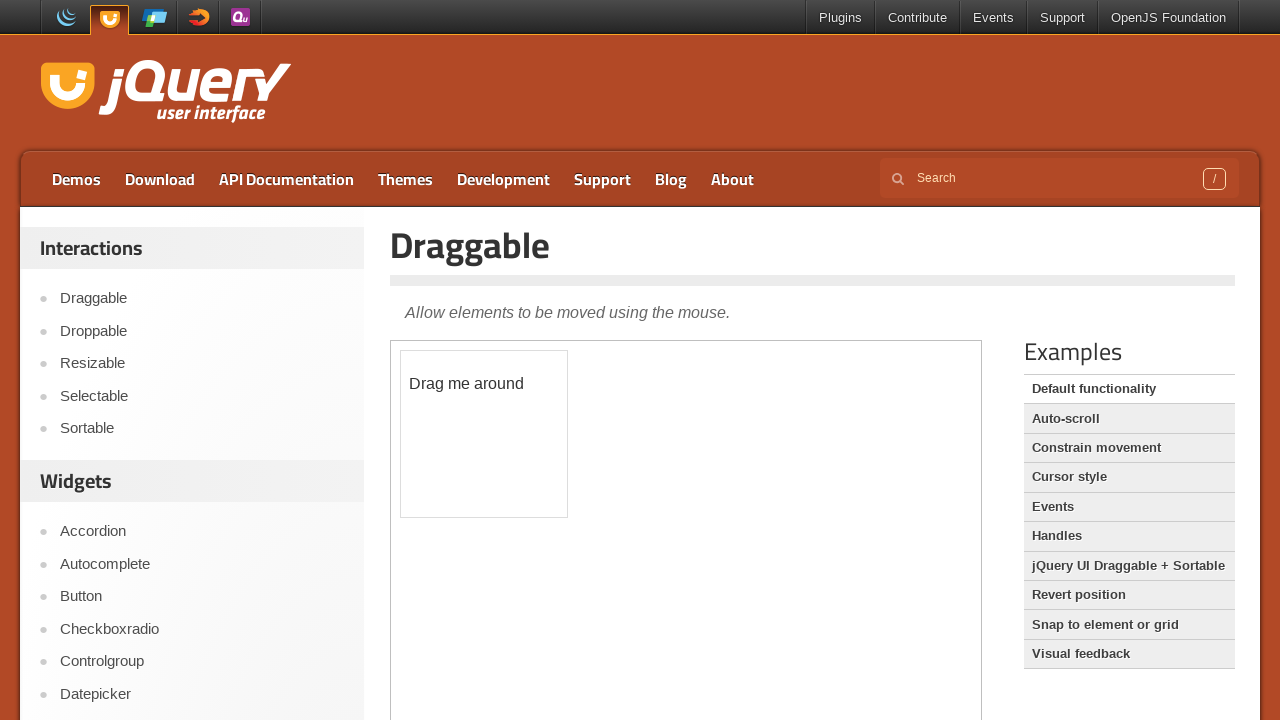

Moved mouse 100 pixels right and 100 pixels down at (584, 534)
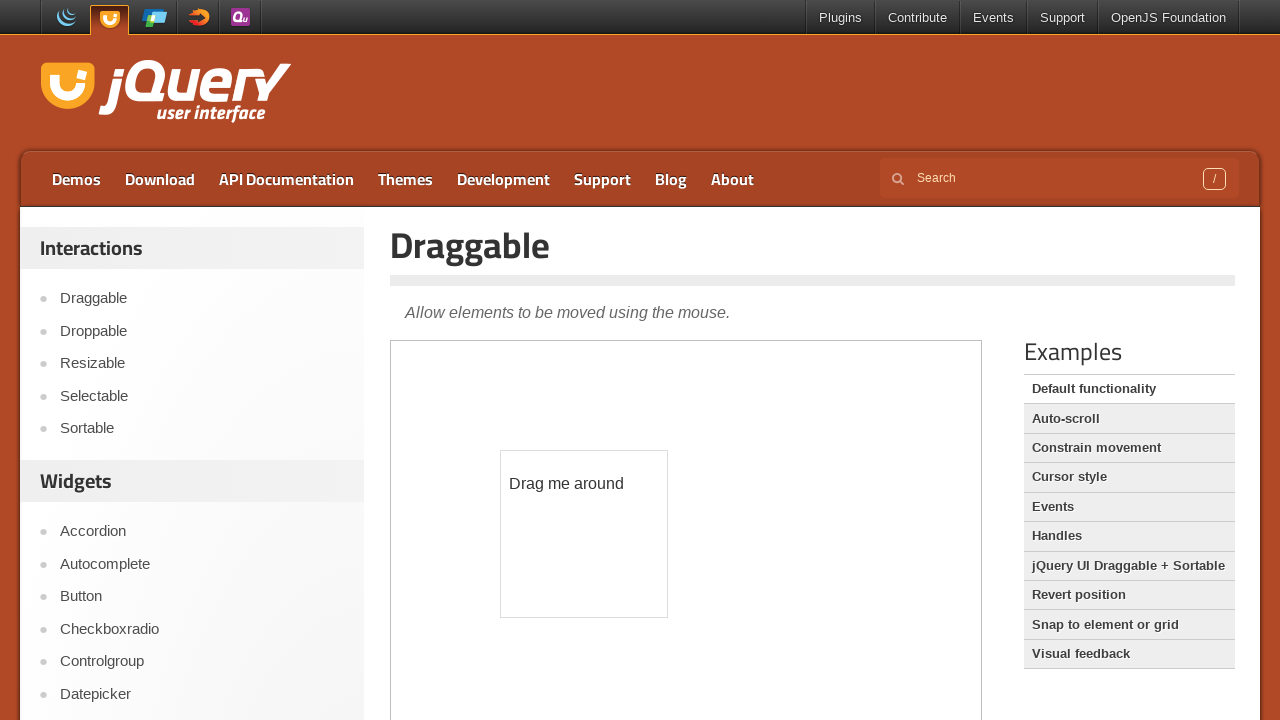

Released mouse button to complete drag and drop at (584, 534)
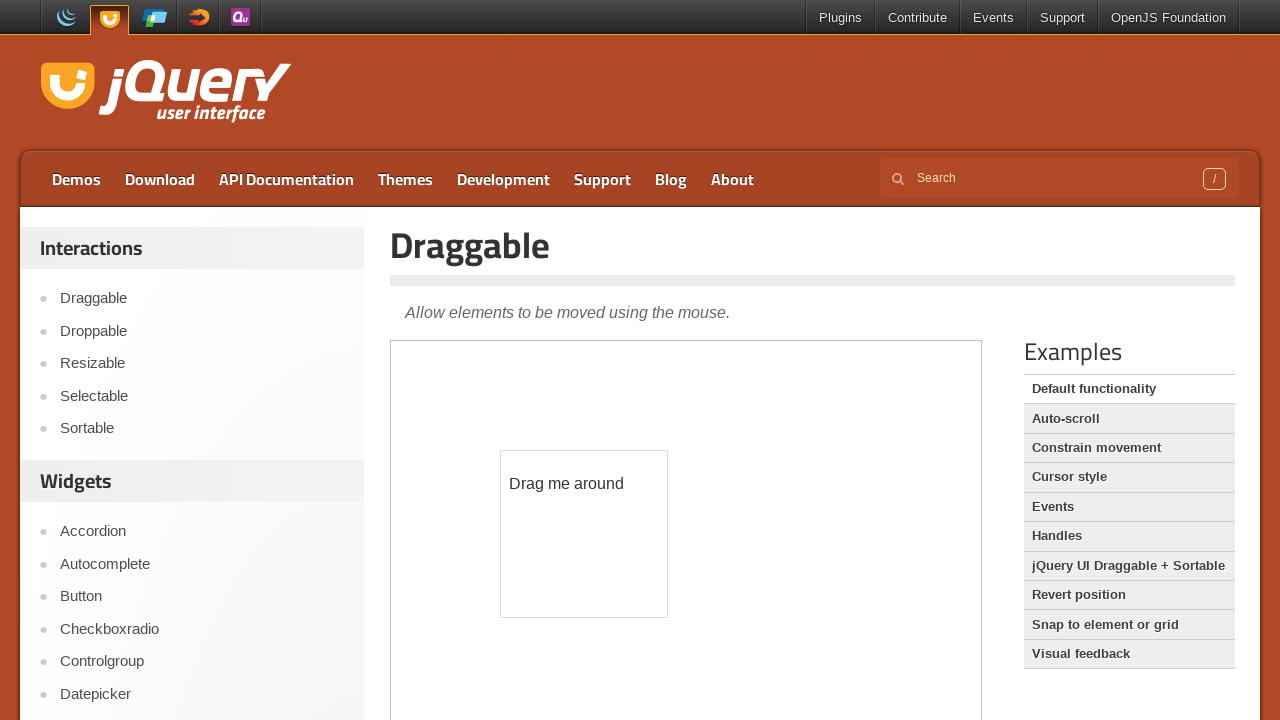

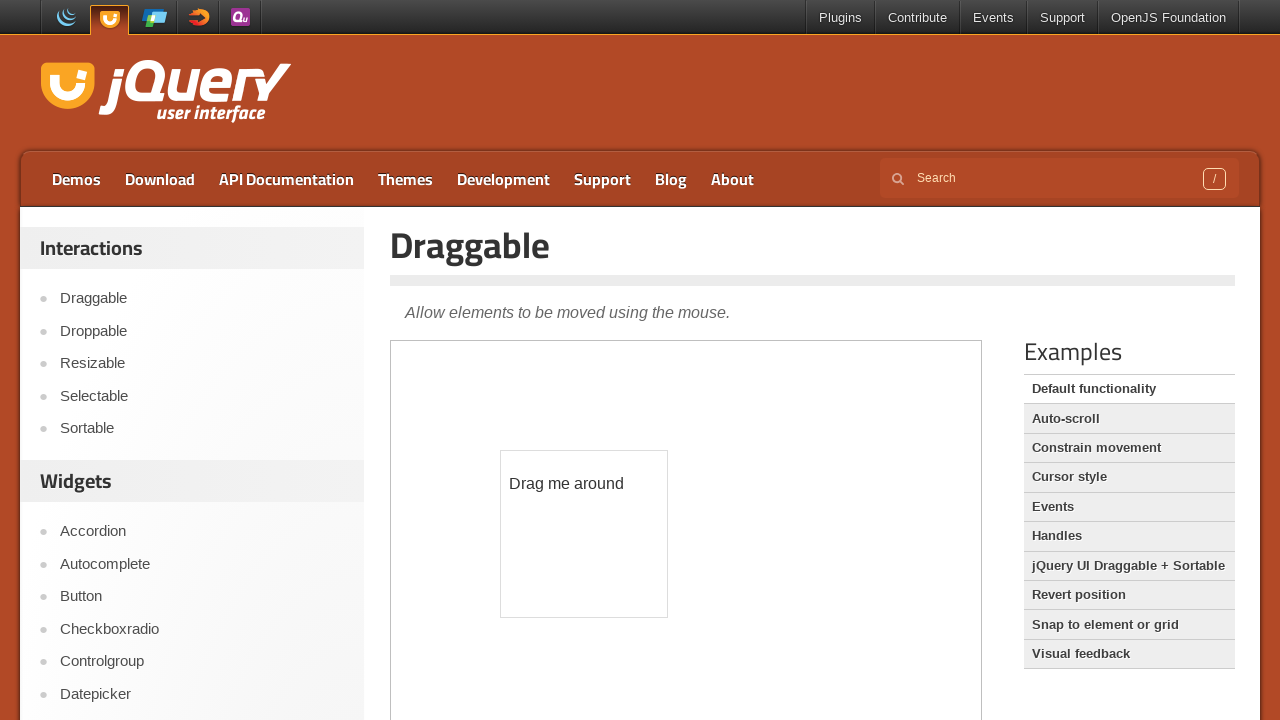